Opens the Target Circle page

Starting URL: https://www.target.com/circle

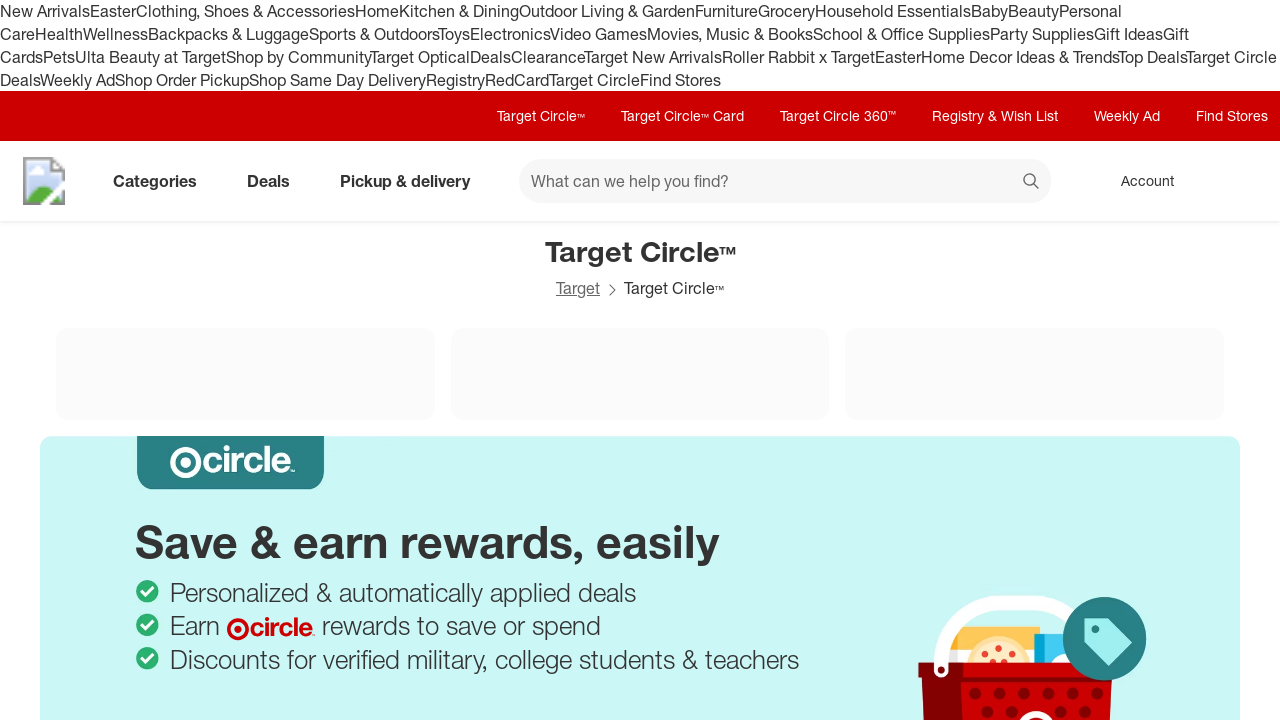

Navigated to Target Circle page
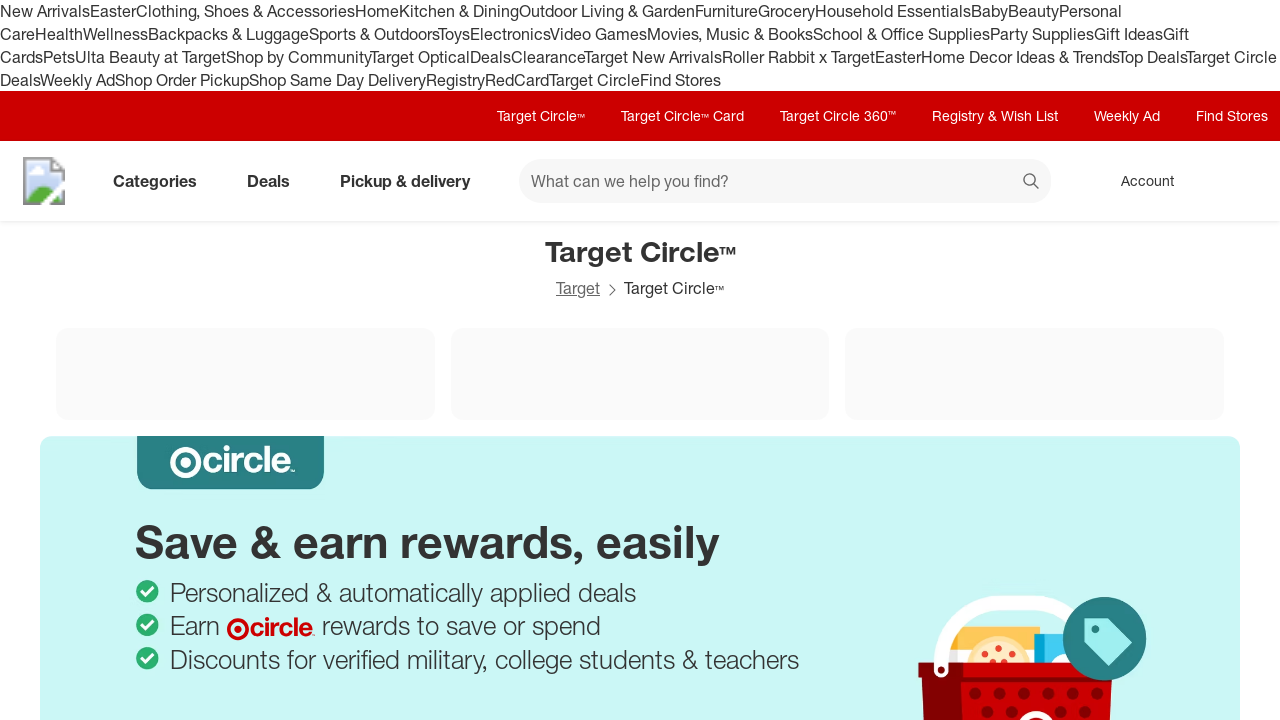

Target Circle page fully loaded
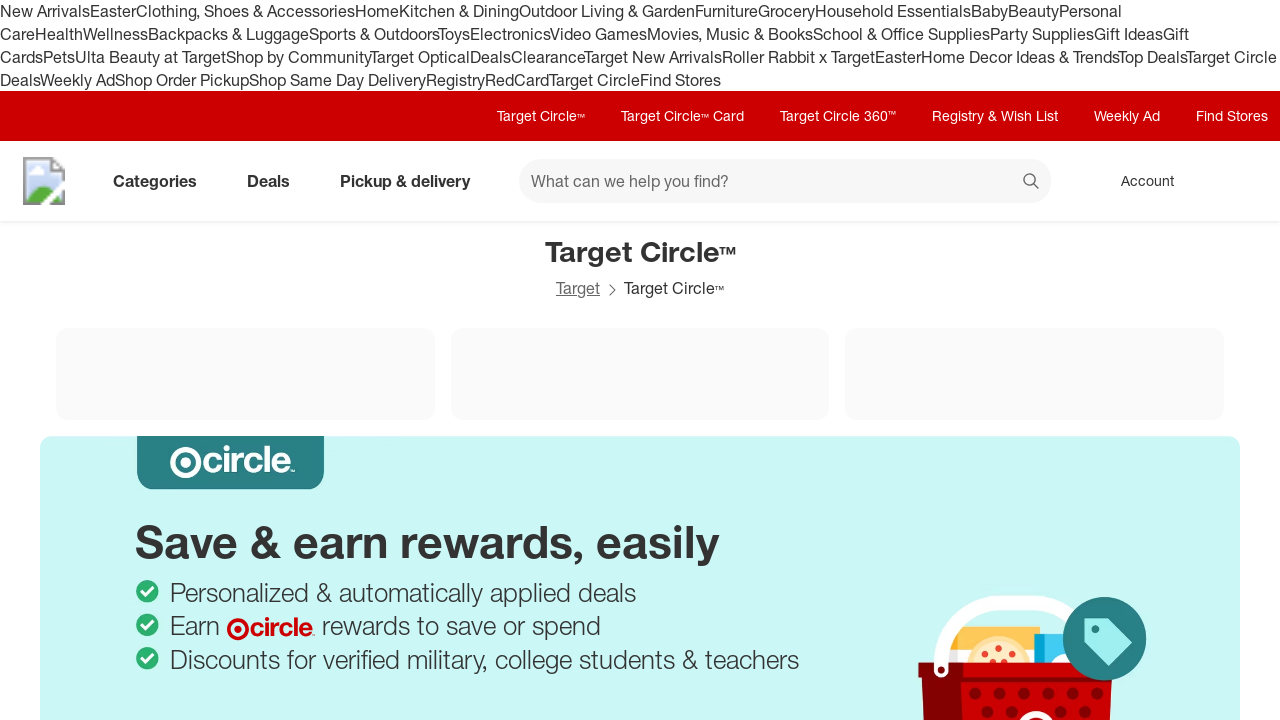

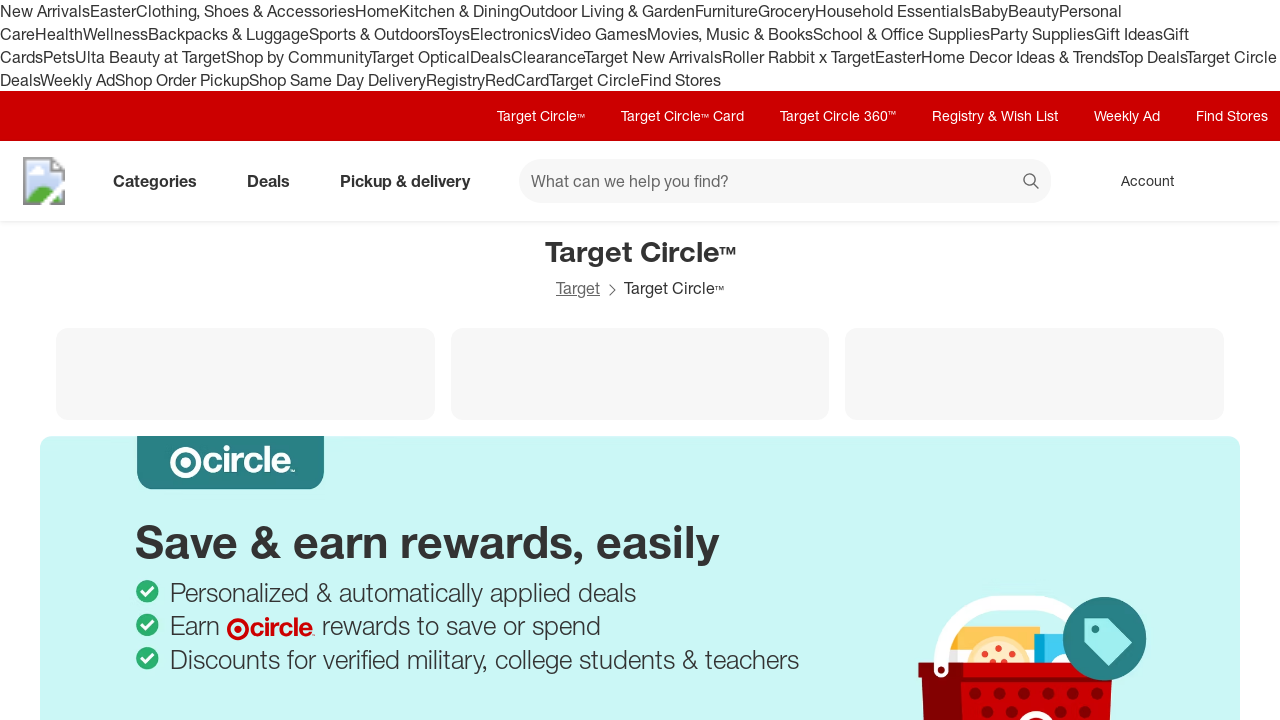